Tests product listing page by verifying product count and adding the third product to cart

Starting URL: https://rahulshettyacademy.com/seleniumPractise/#/

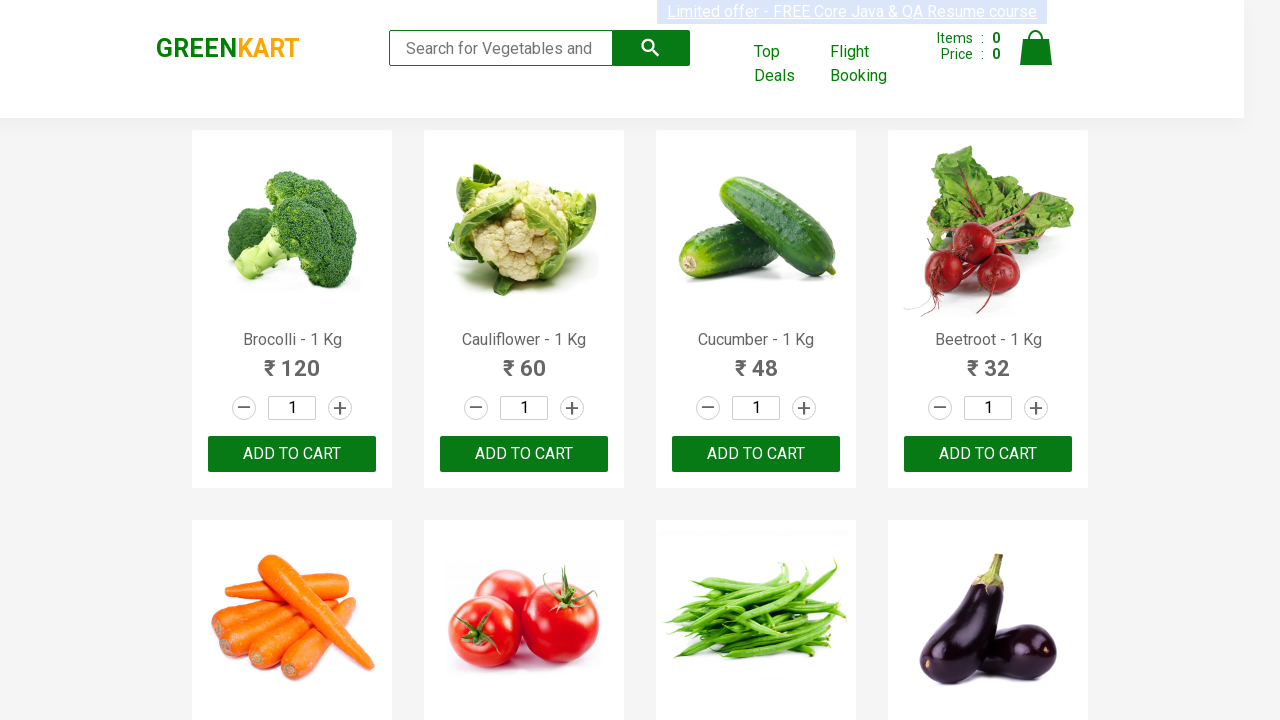

Waited for products to load on listing page
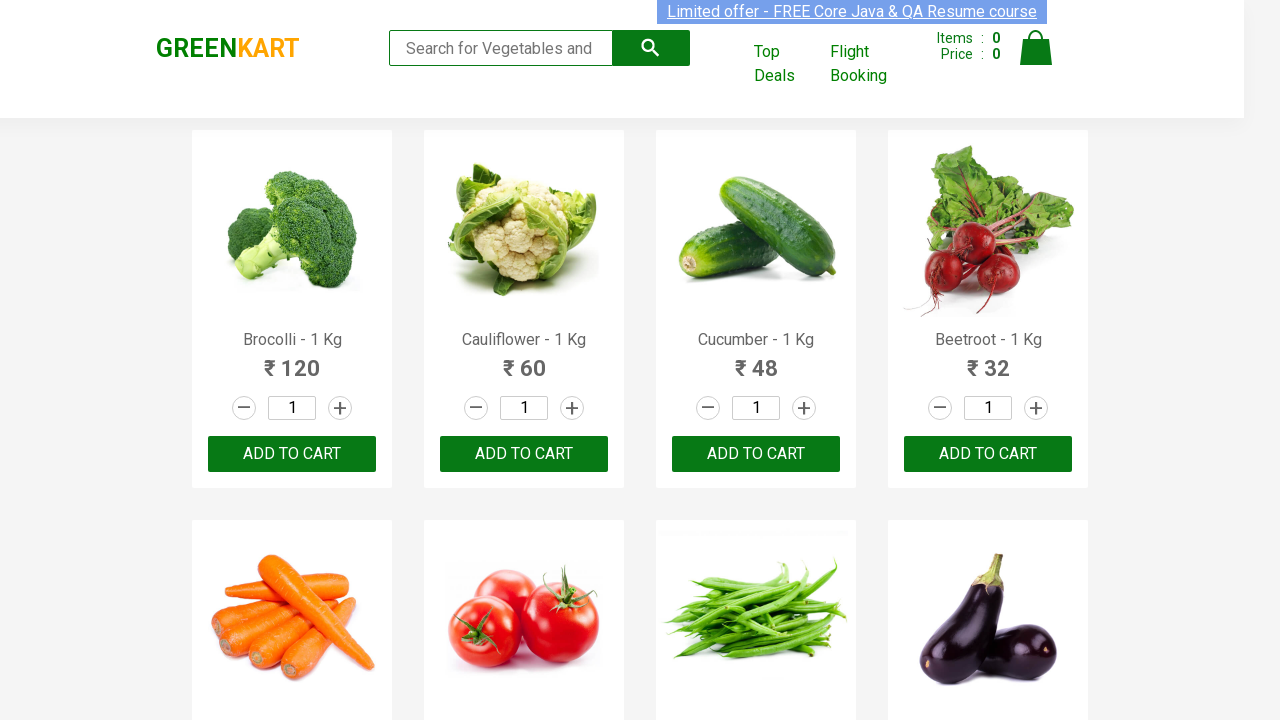

Located all products on the page
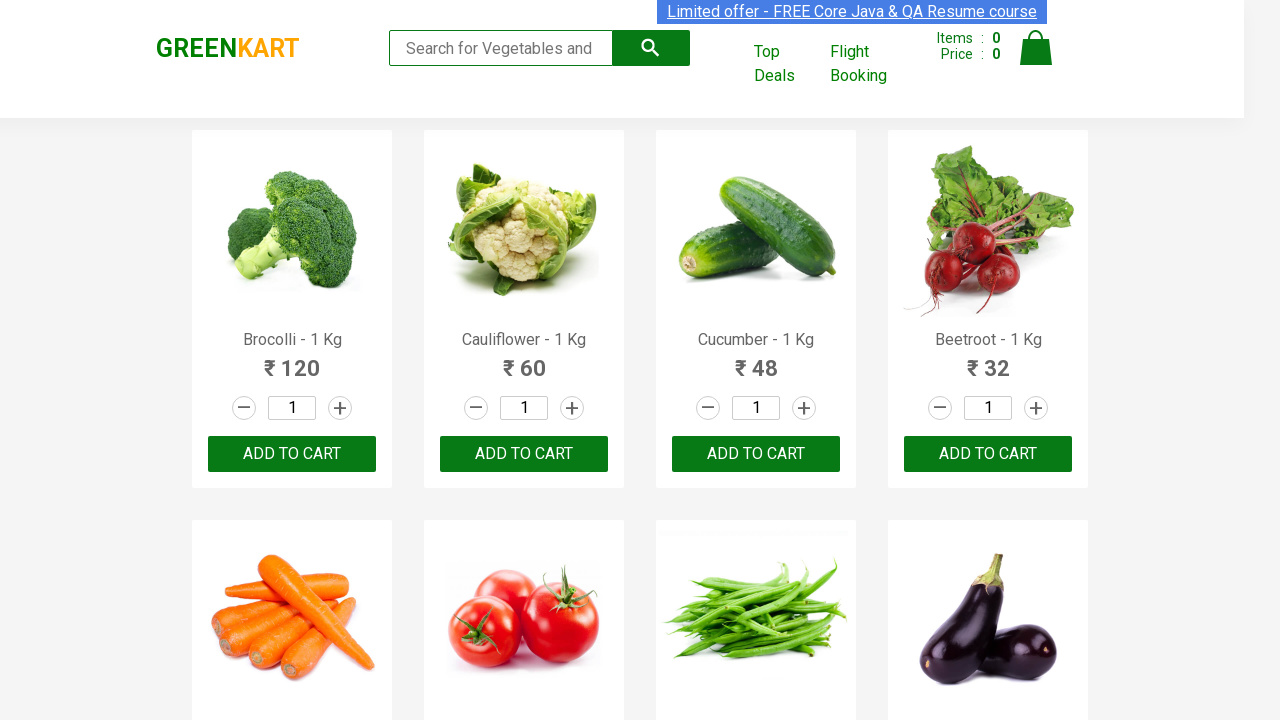

Verified that 30 products are displayed on the listing page
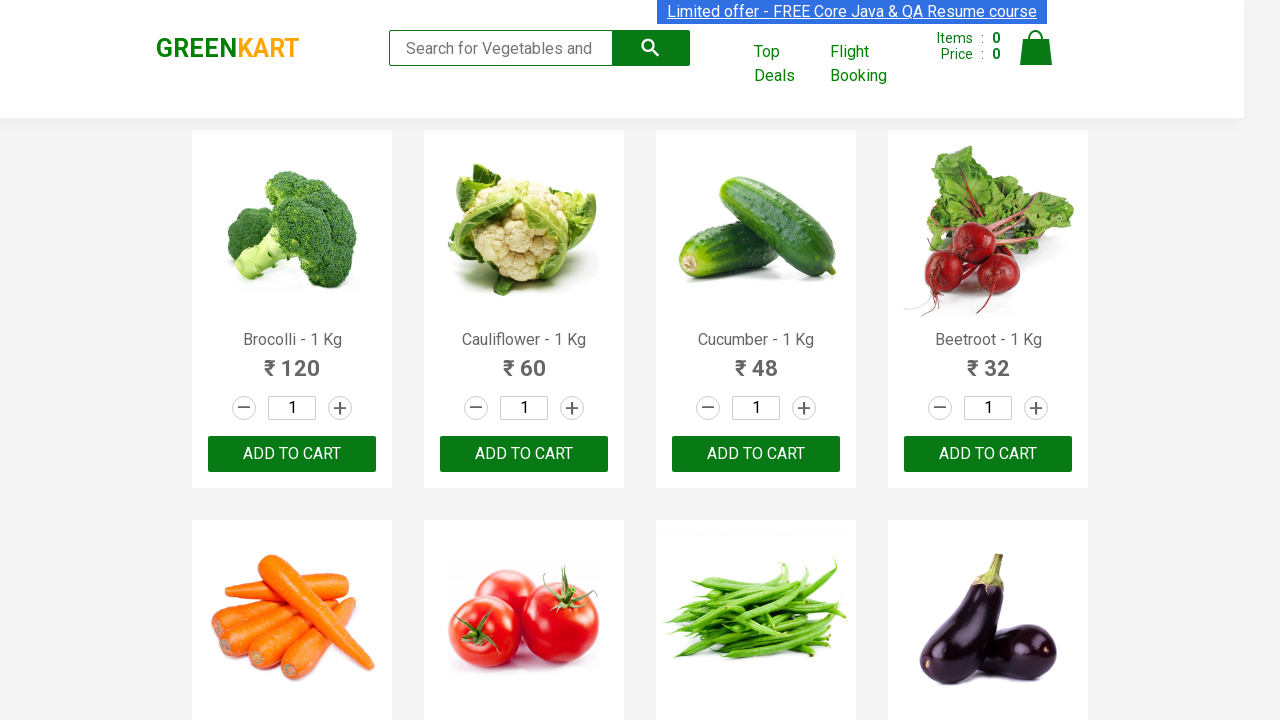

Clicked ADD TO CART button on the third product at (756, 454) on .products .product >> nth=2 >> text=ADD TO CART
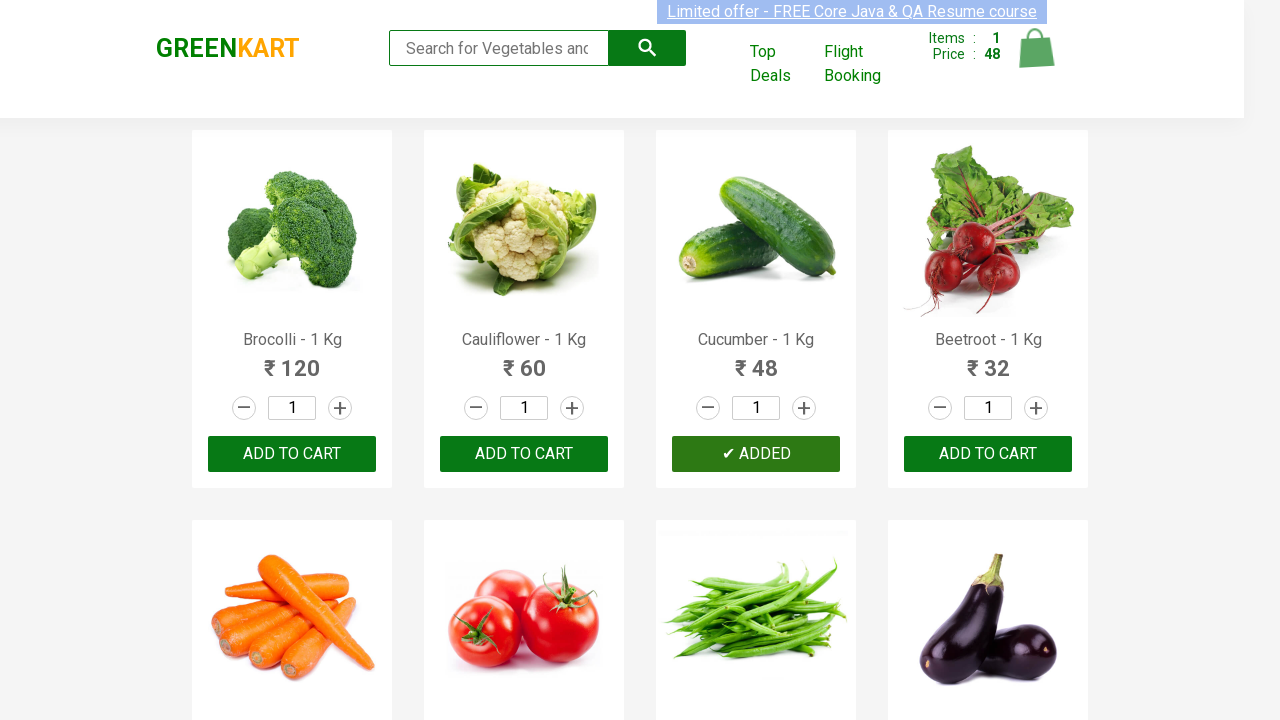

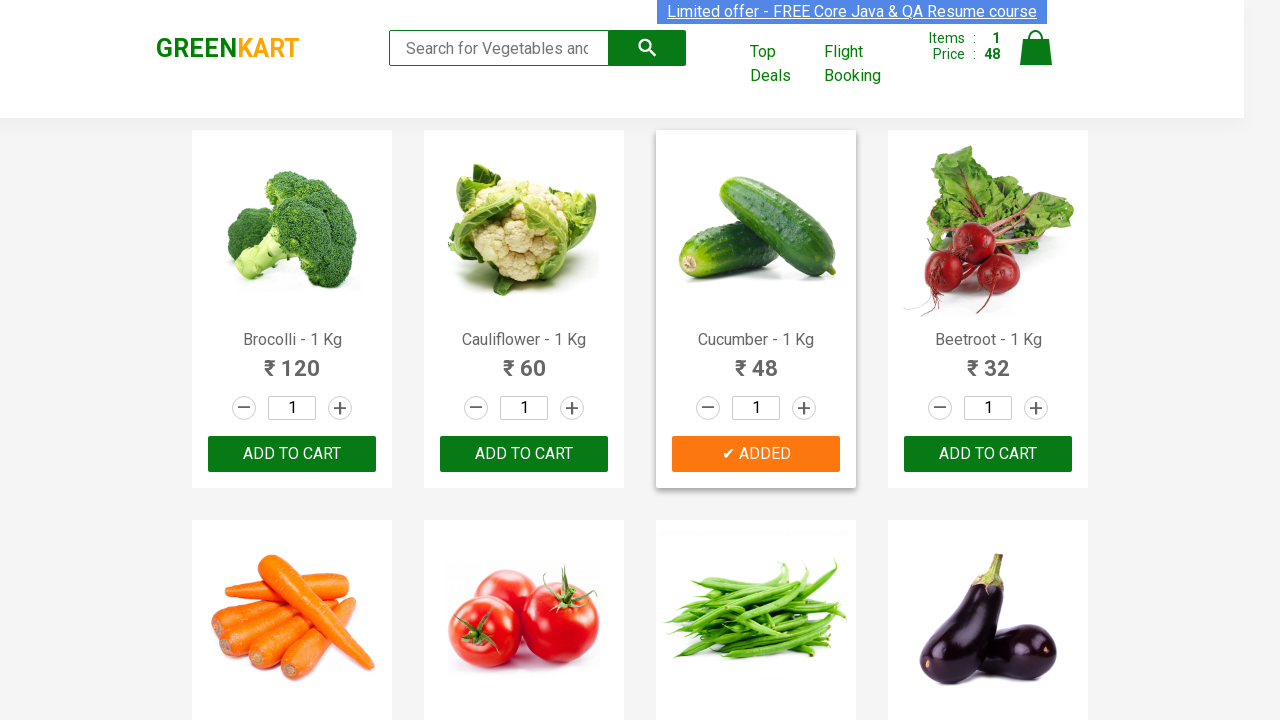